Tests that clicking the "Our Story" link in the top navigation navigates to the Our Story page and displays the correct heading.

Starting URL: https://ilarionhalushka.github.io/jekyll-ecommerce-demo/

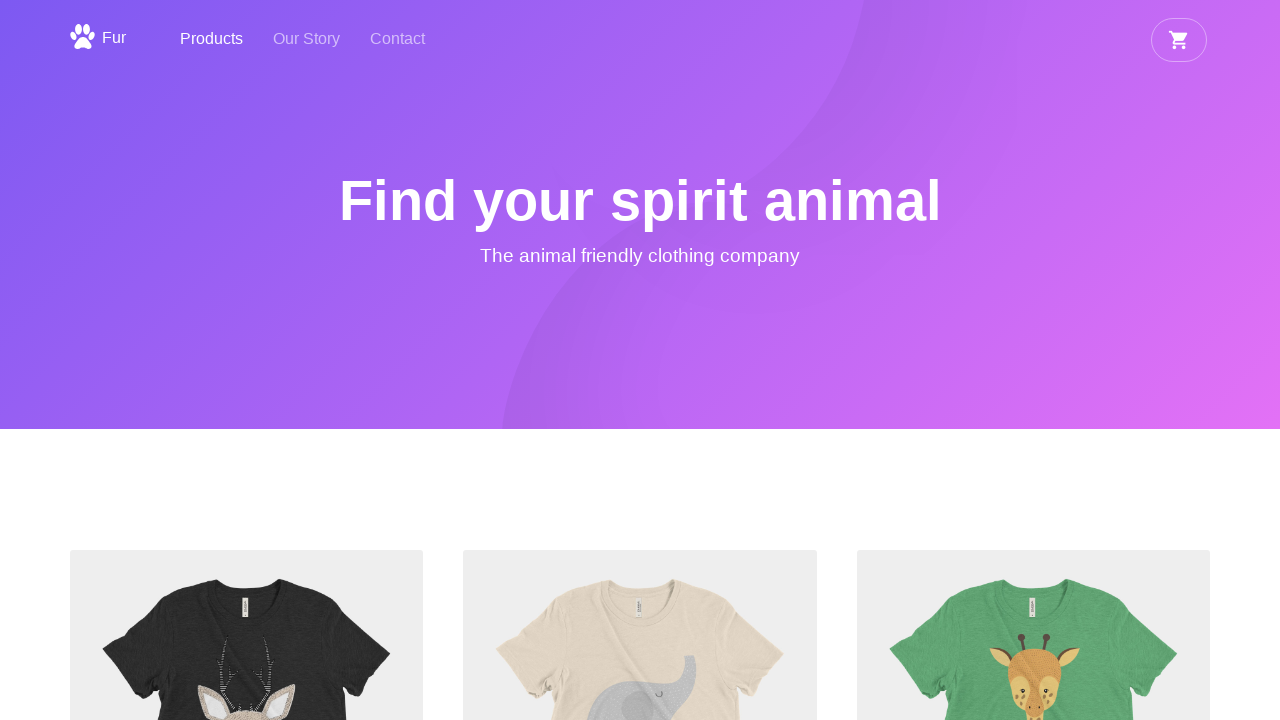

Clicked 'Our Story' link in top navigation at (306, 40) on internal:role=navigation >> internal:role=link[name="Our Story"i]
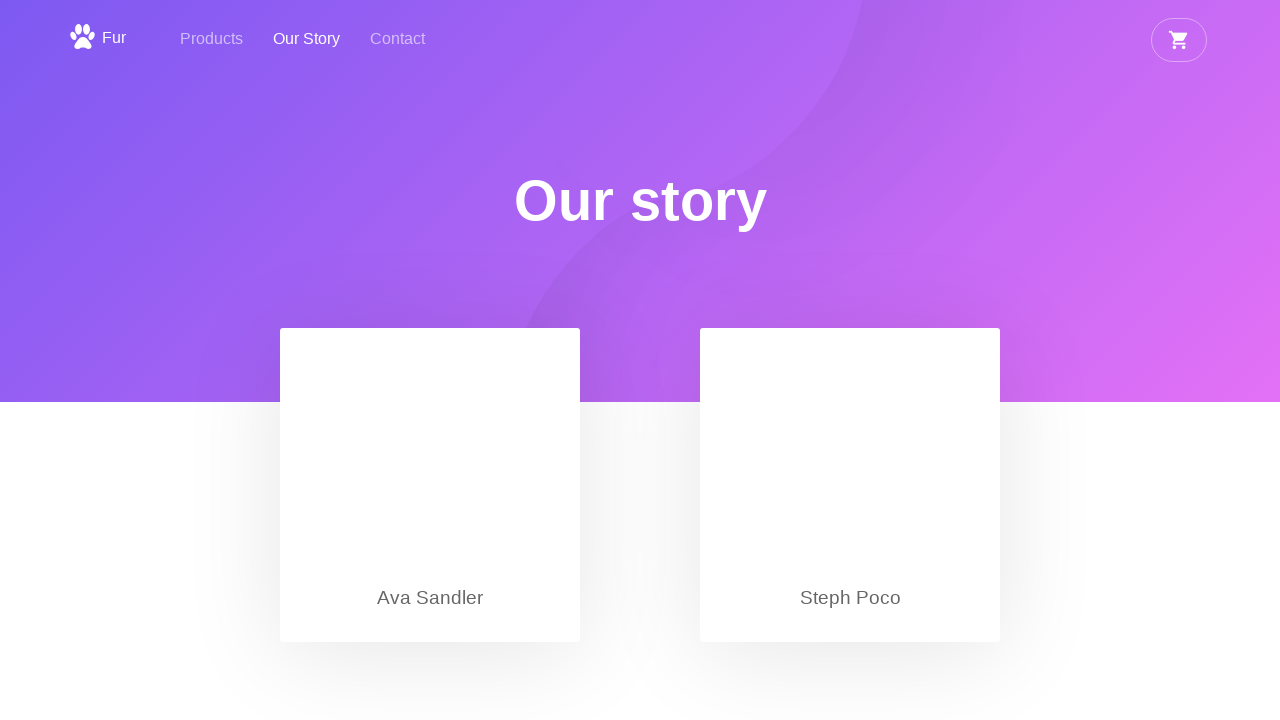

Our Story page loaded and heading is visible
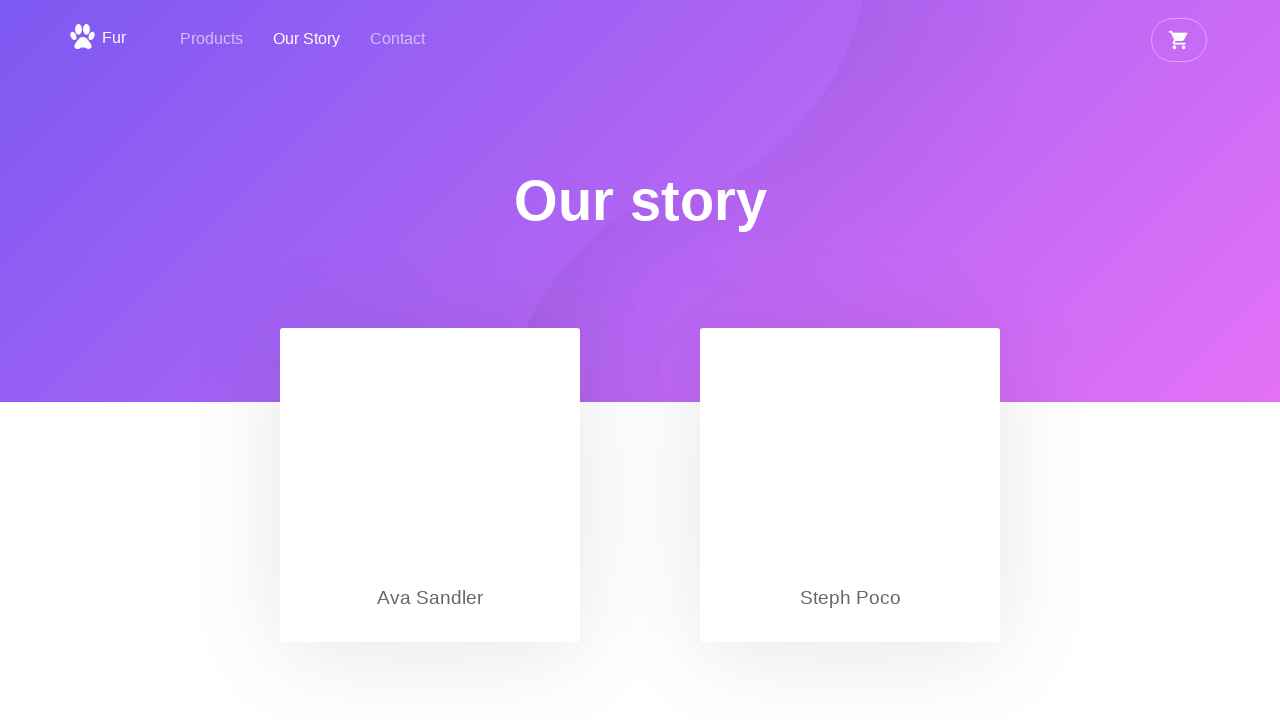

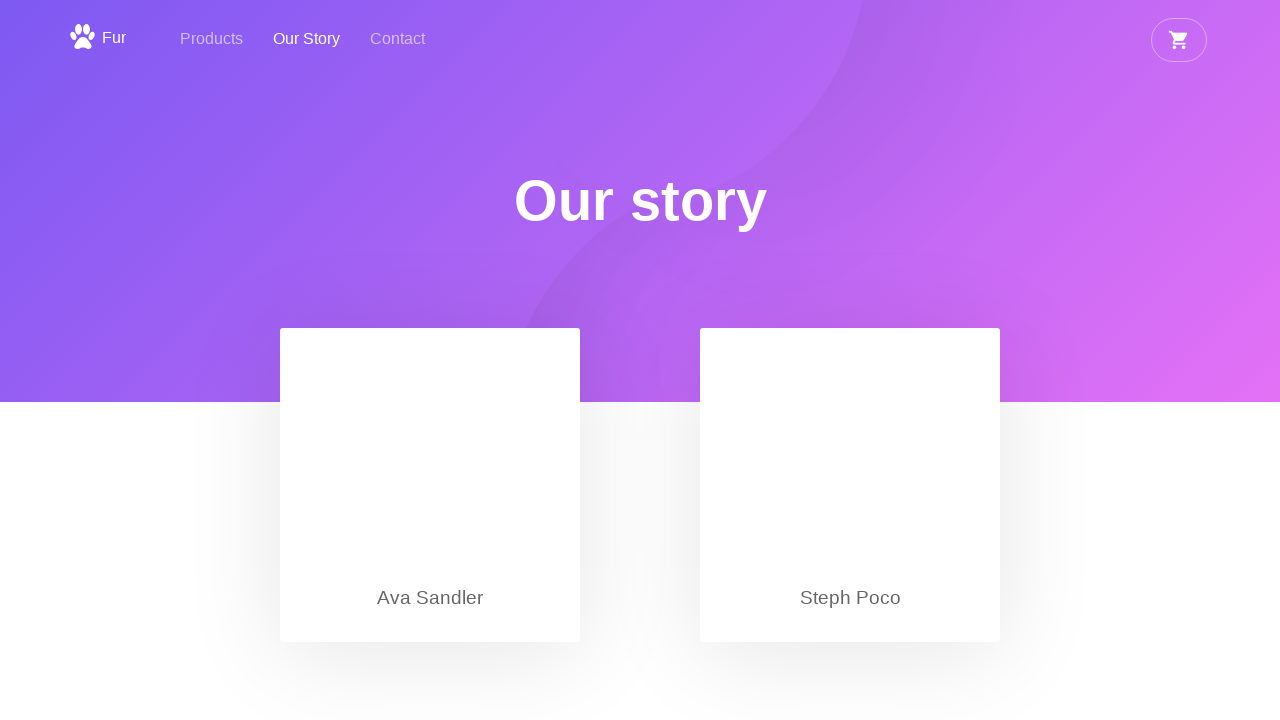